Tests editing a todo item by double-clicking, filling new text, and pressing Enter

Starting URL: https://demo.playwright.dev/todomvc

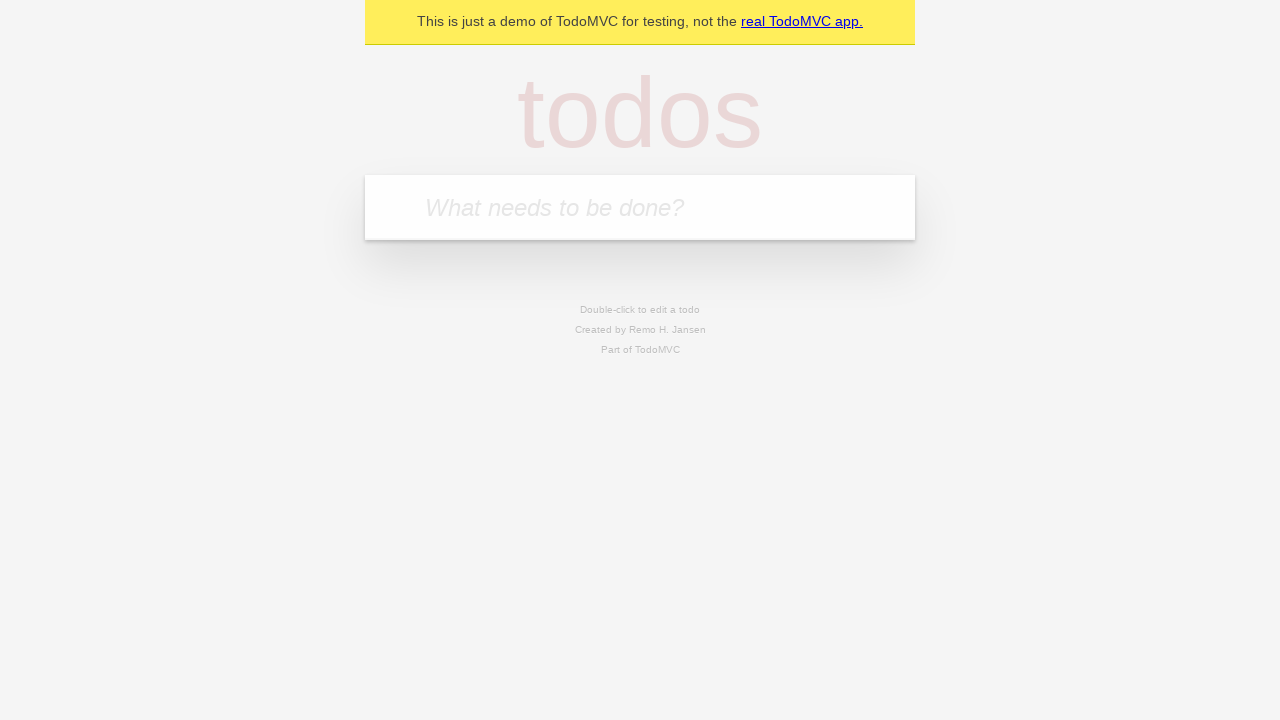

Filled new todo input with 'buy some cheese' on internal:attr=[placeholder="What needs to be done?"i]
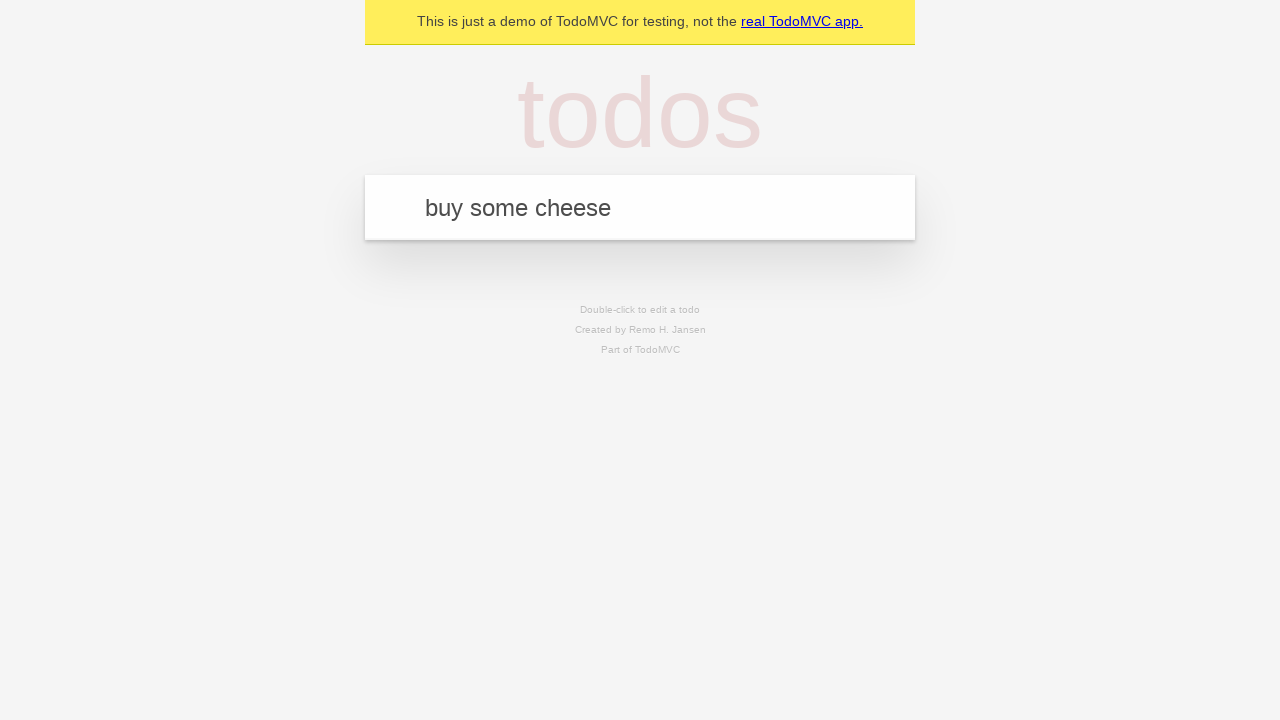

Pressed Enter to create first todo item on internal:attr=[placeholder="What needs to be done?"i]
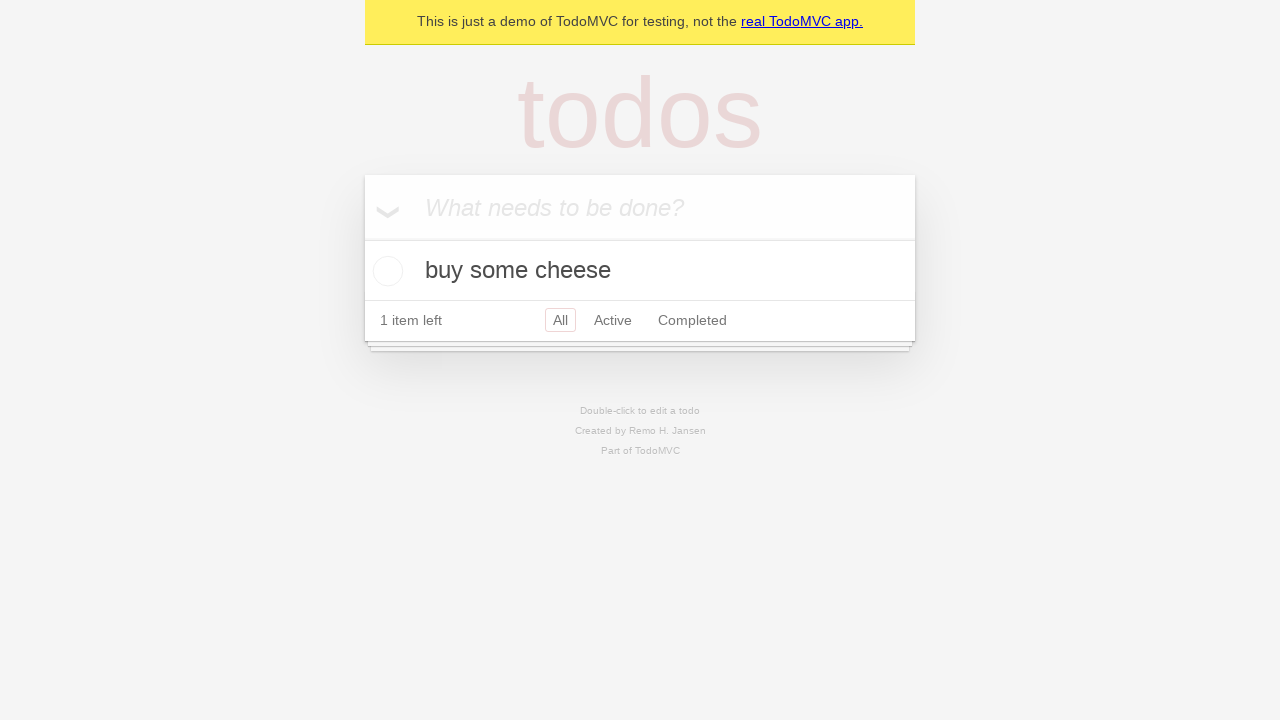

Filled new todo input with 'feed the cat' on internal:attr=[placeholder="What needs to be done?"i]
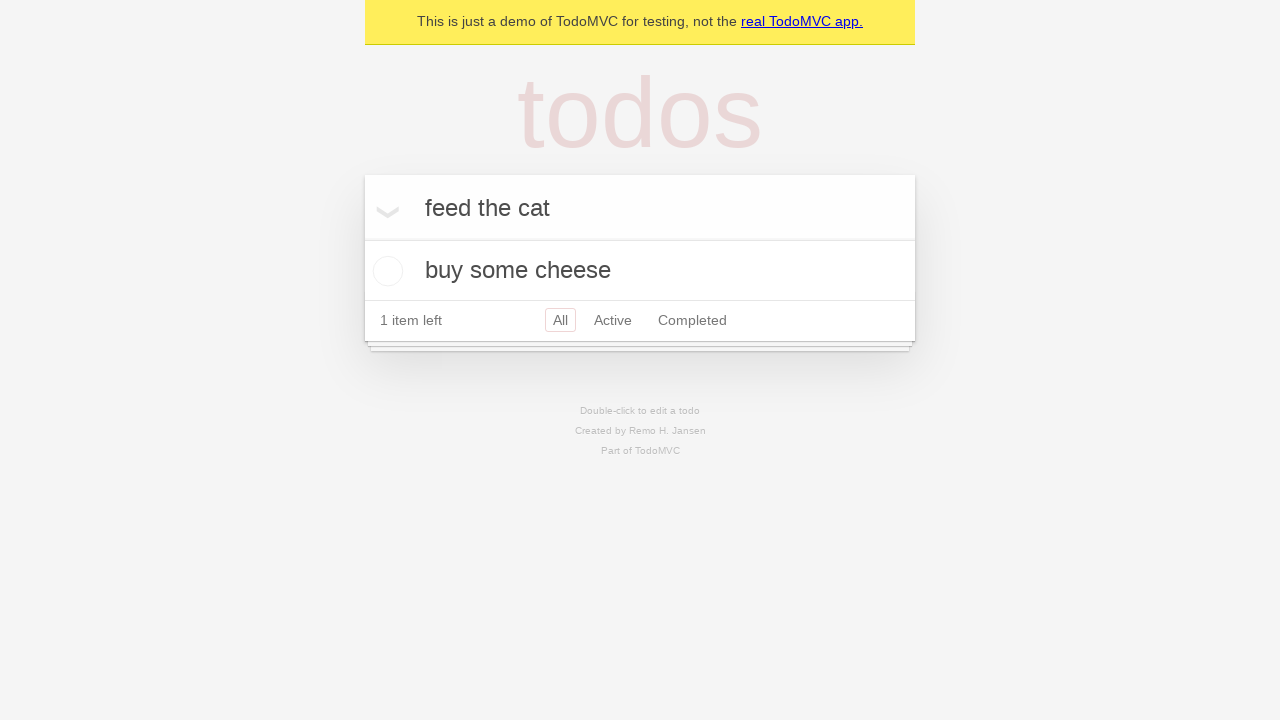

Pressed Enter to create second todo item on internal:attr=[placeholder="What needs to be done?"i]
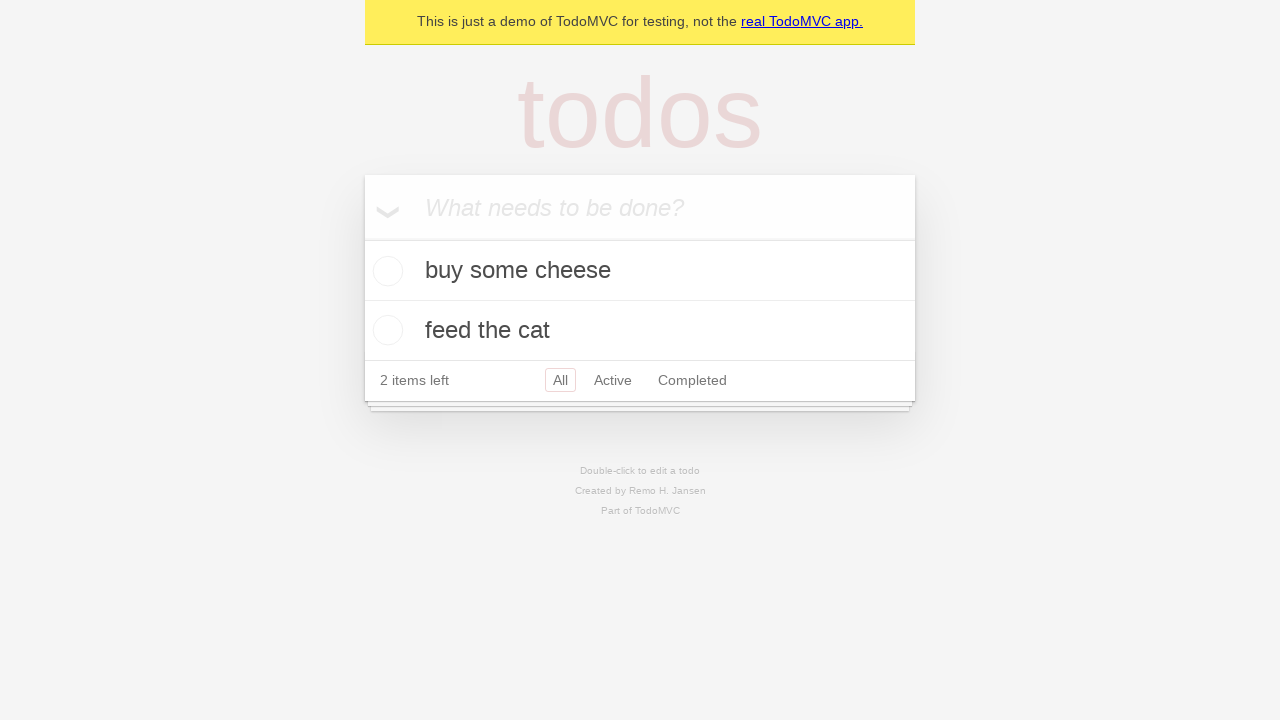

Filled new todo input with 'book a doctors appointment' on internal:attr=[placeholder="What needs to be done?"i]
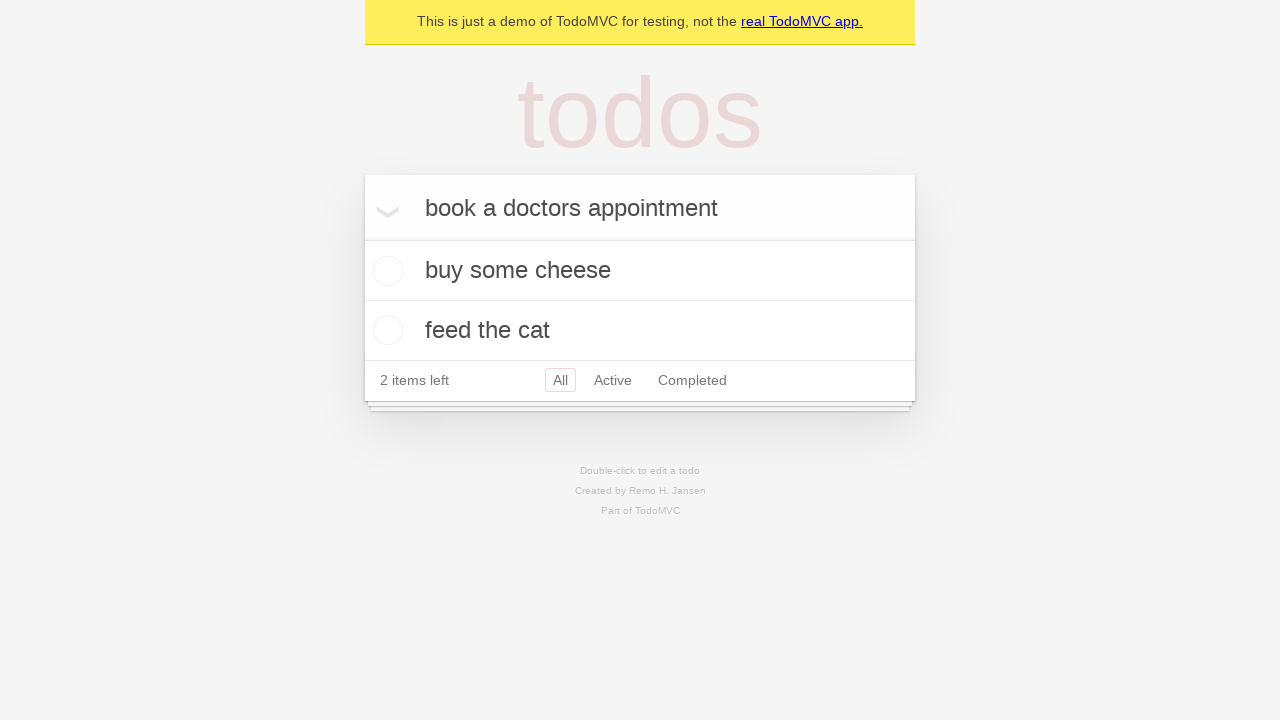

Pressed Enter to create third todo item on internal:attr=[placeholder="What needs to be done?"i]
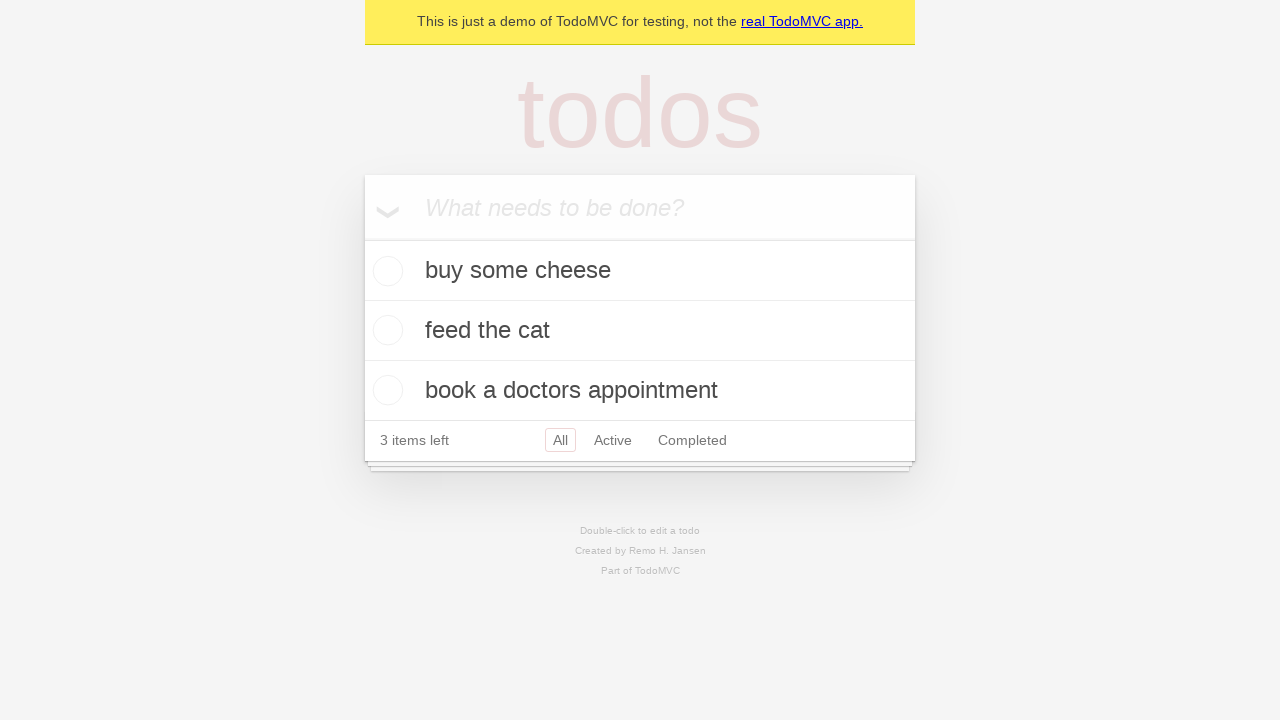

Double-clicked second todo item to enter edit mode at (640, 331) on internal:testid=[data-testid="todo-item"s] >> nth=1
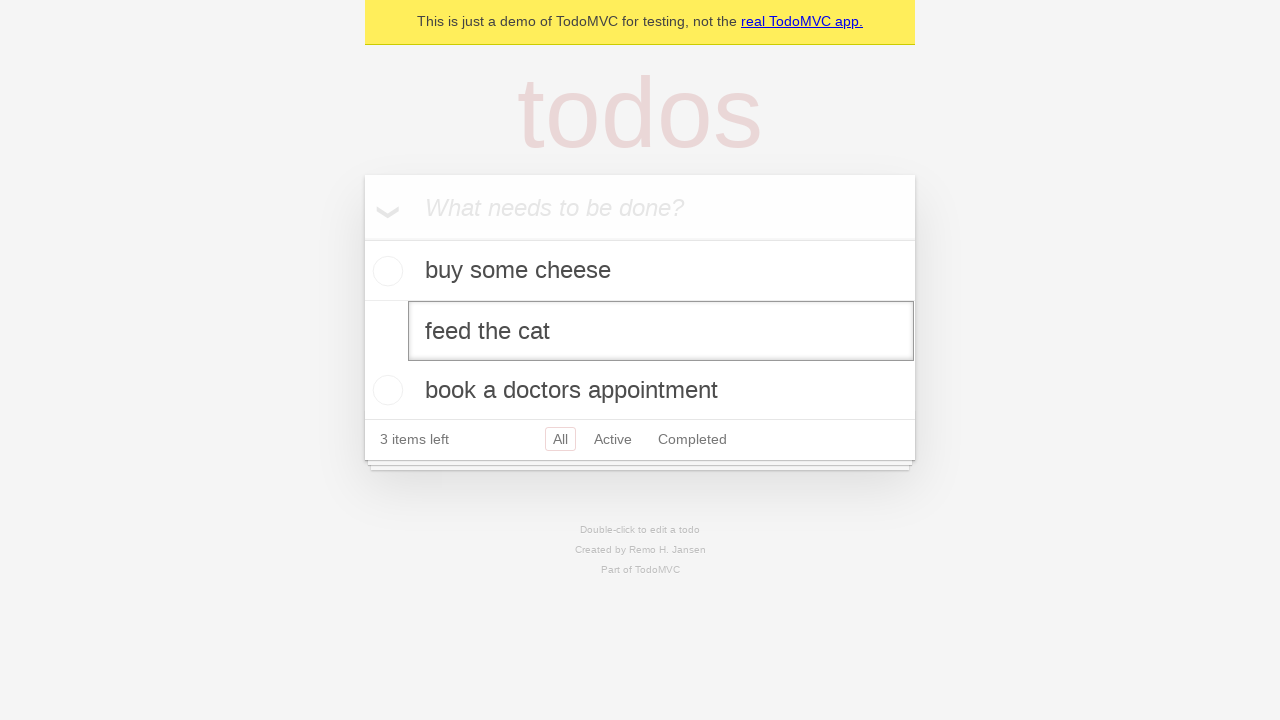

Filled edit textbox with 'buy some sausages' on internal:testid=[data-testid="todo-item"s] >> nth=1 >> internal:role=textbox[nam
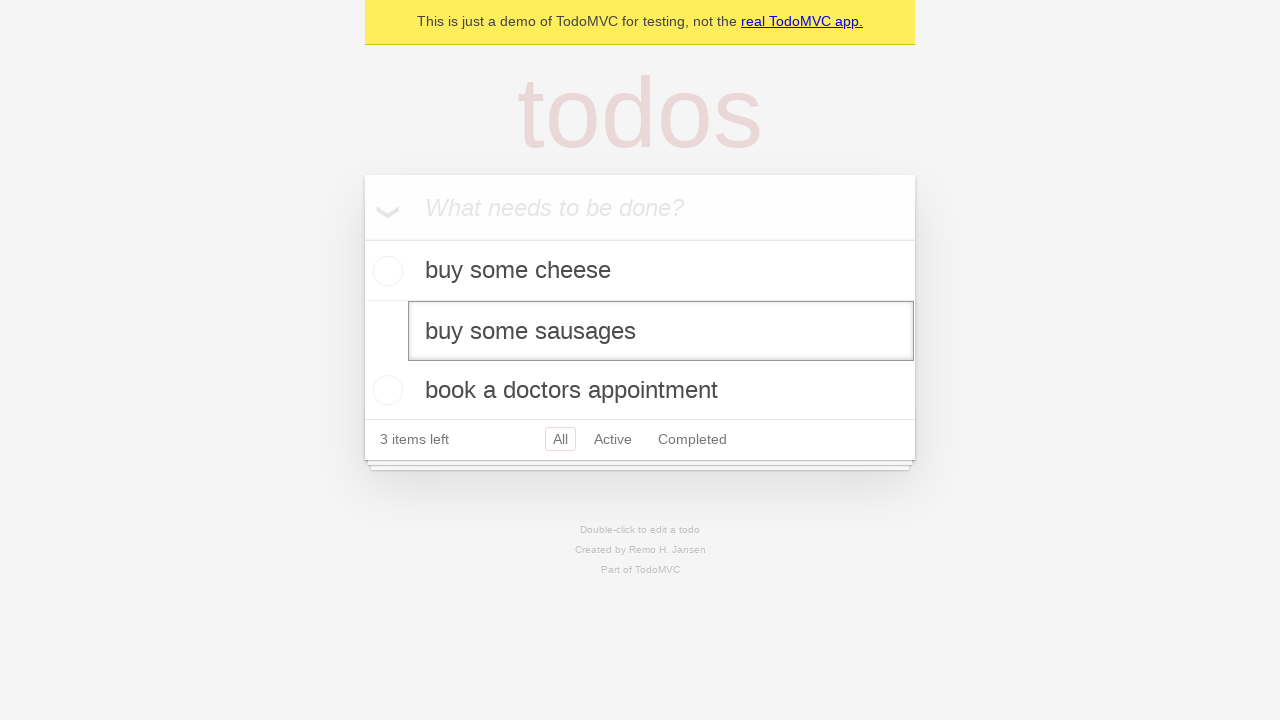

Pressed Enter to confirm edit and save new todo text on internal:testid=[data-testid="todo-item"s] >> nth=1 >> internal:role=textbox[nam
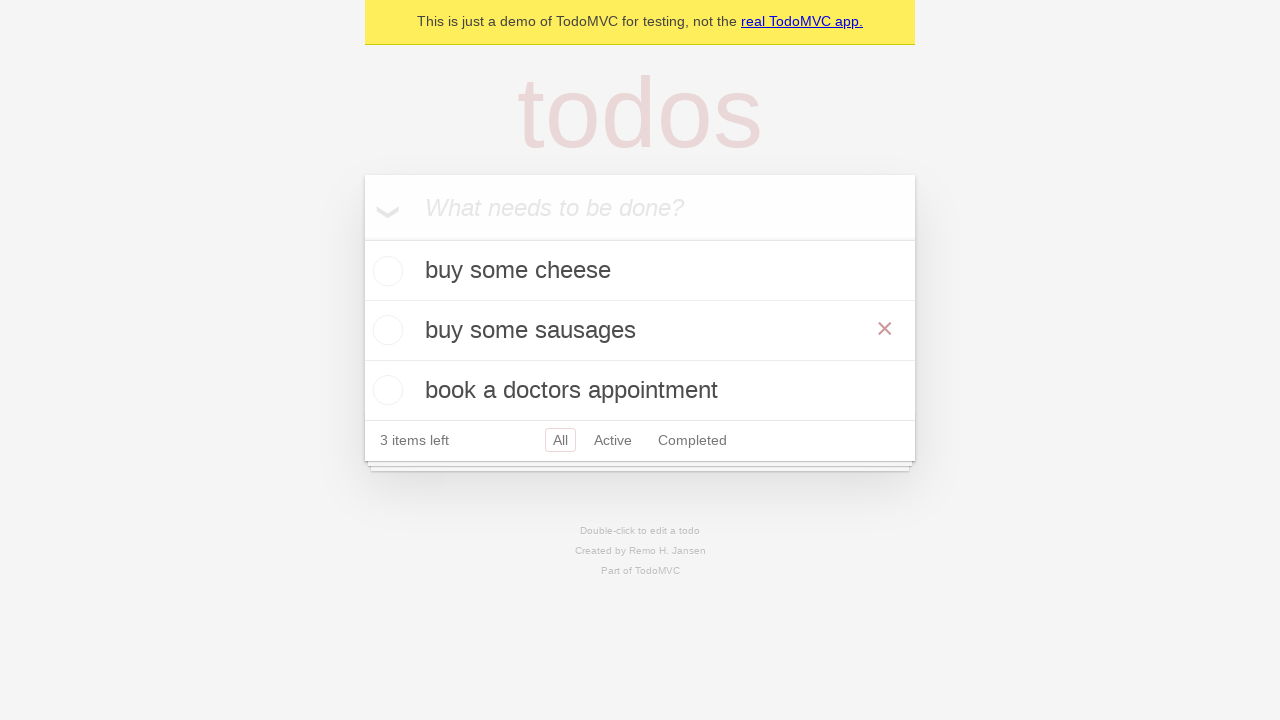

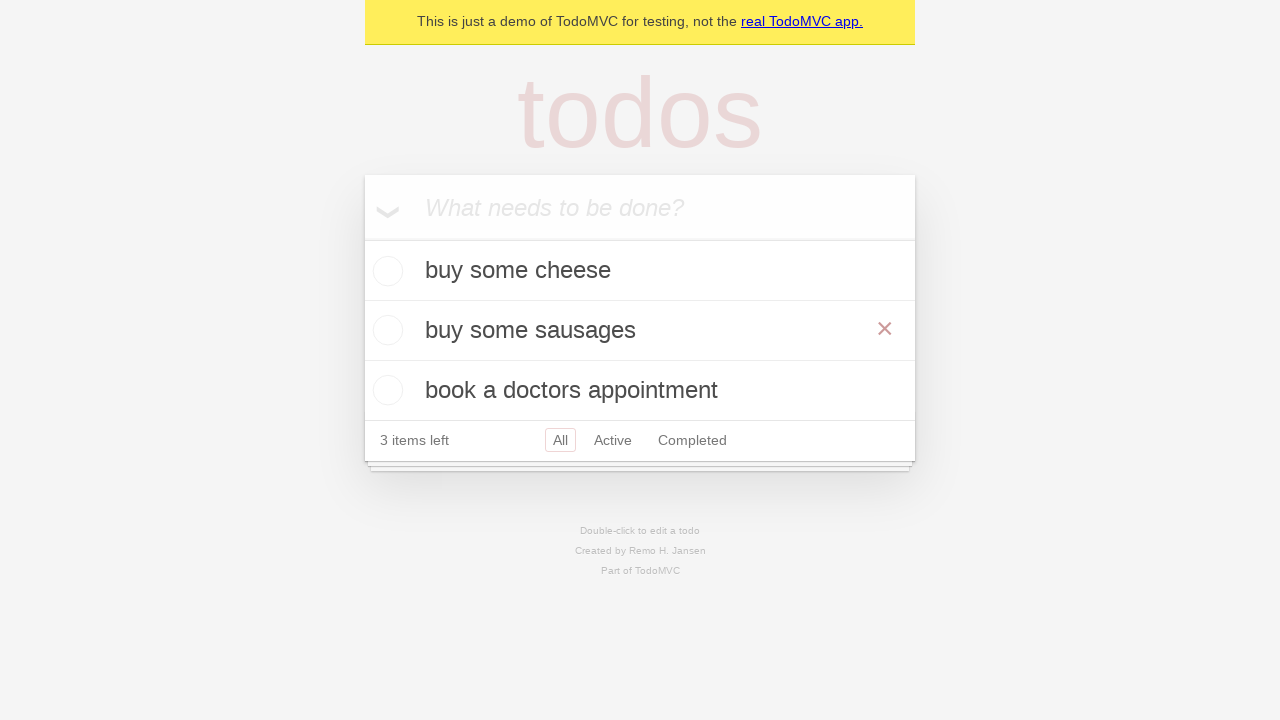